Navigates to waylonwalker.com and verifies that h2 header elements are displayed on the page

Starting URL: https://waylonwalker.com/

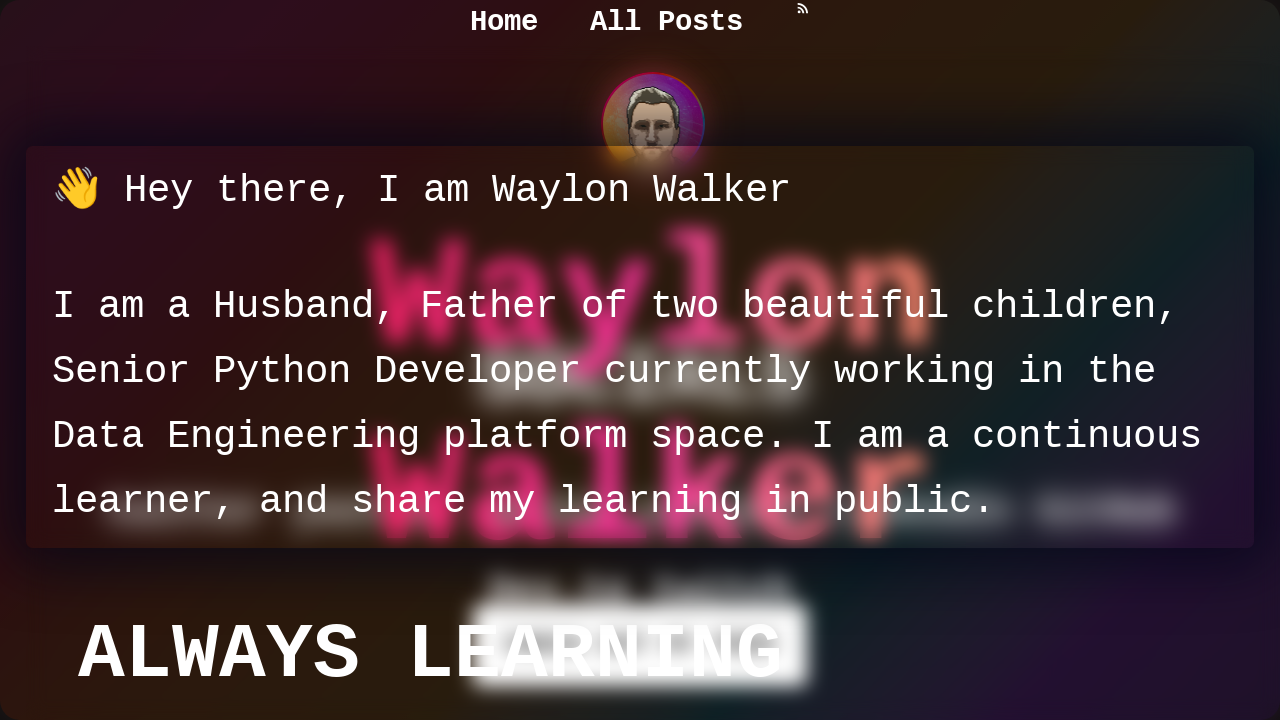

Navigated to https://waylonwalker.com/
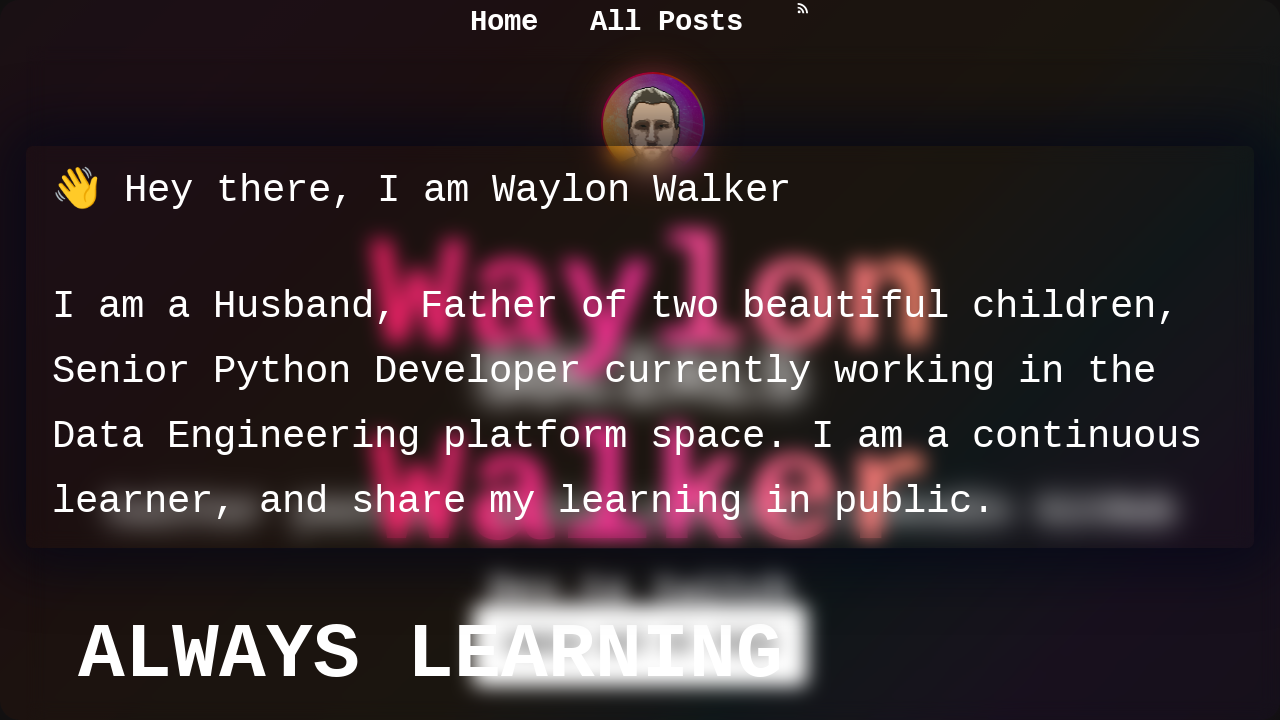

h2 header elements loaded on the page
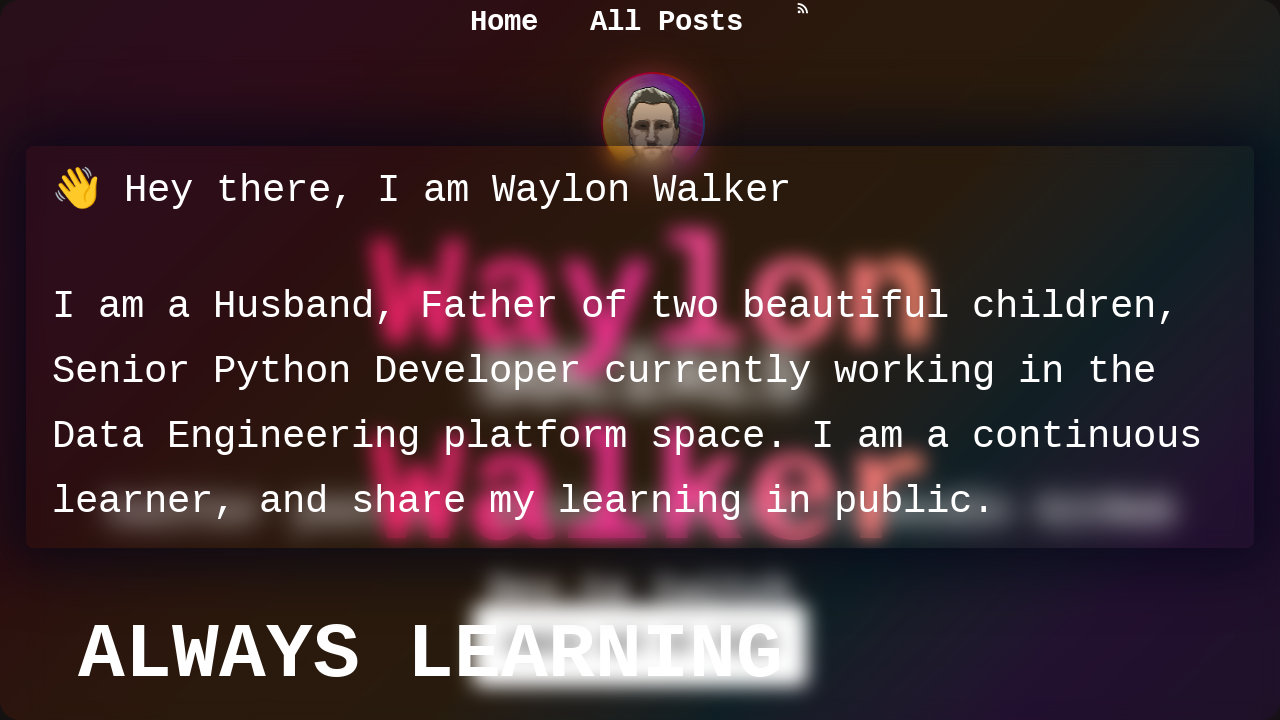

Located all h2 header elements on the page
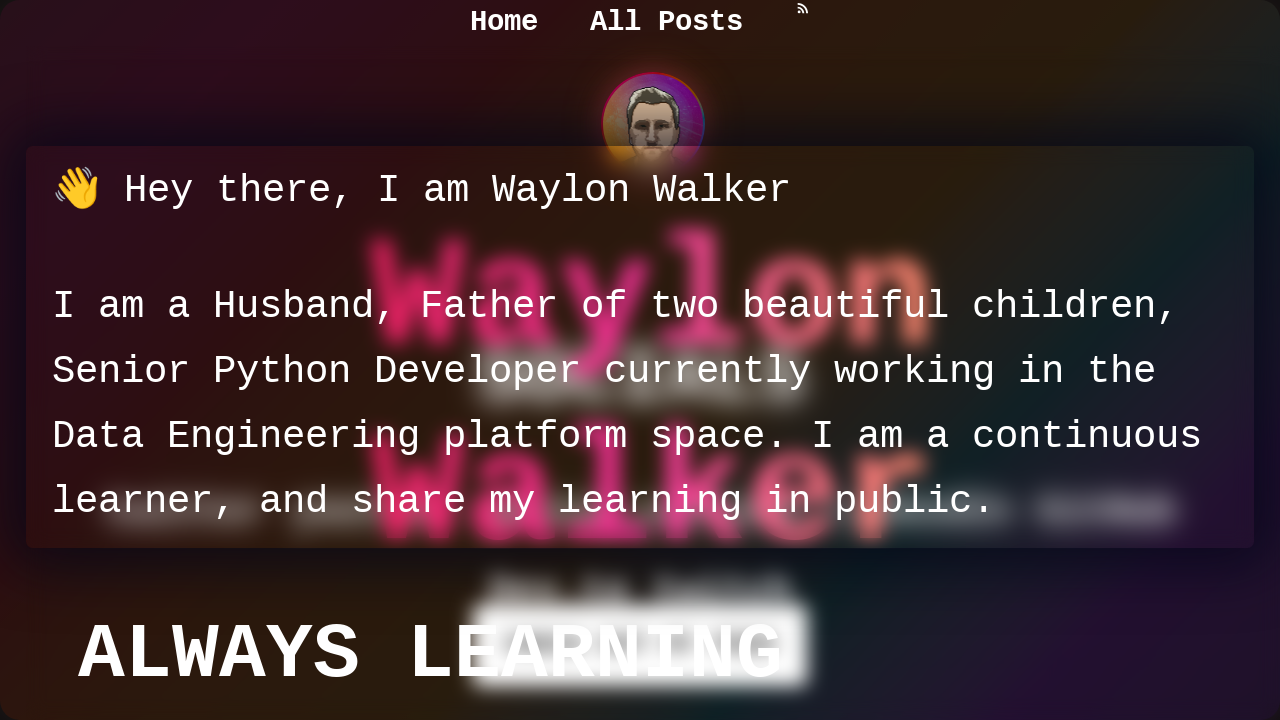

Verified that at least one h2 header is visible
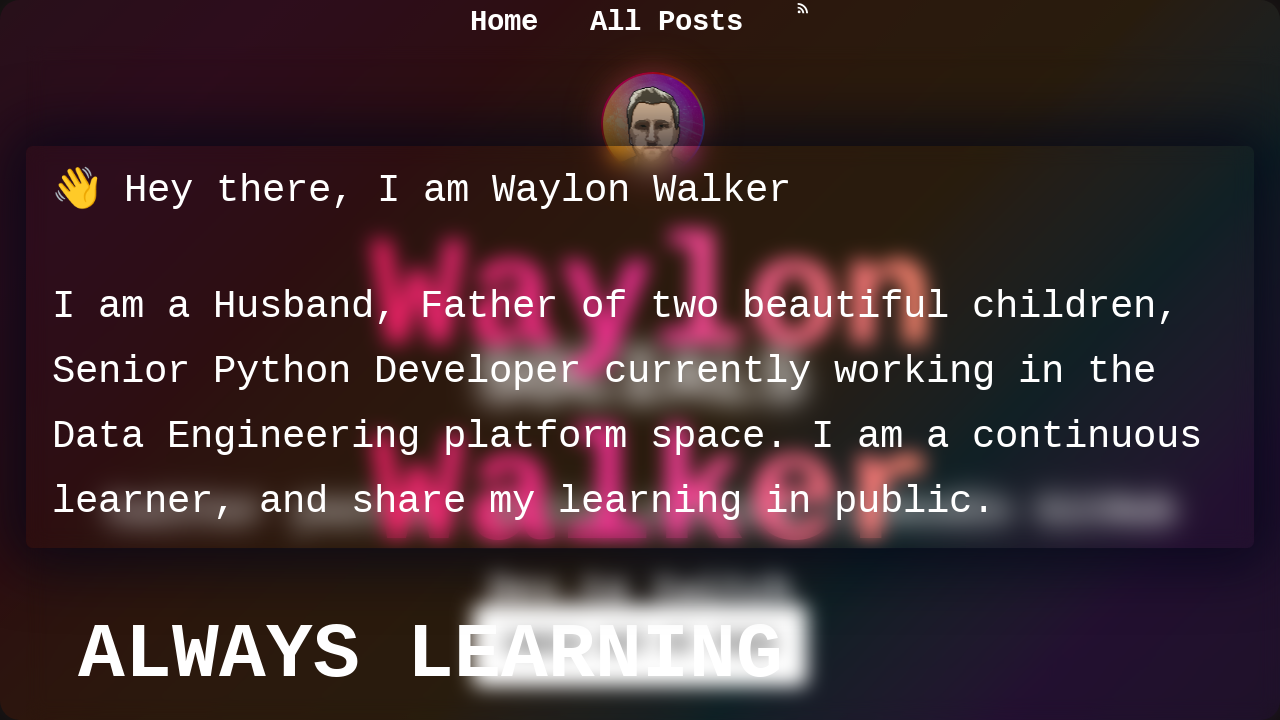

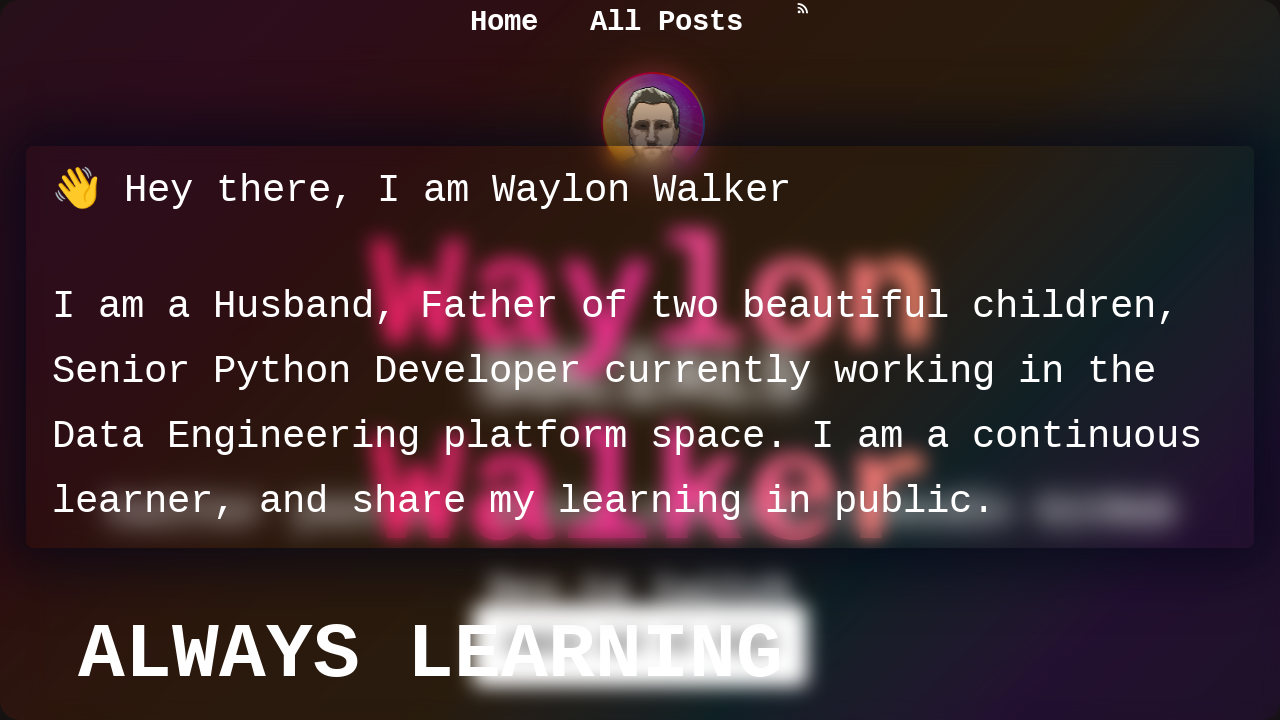